Tests a complete web form submission by filling in personal details (first name, last name, job title), selecting education level radio buttons, checking gender checkbox, selecting years of experience from dropdown, entering a date, and submitting the form.

Starting URL: https://formy-project.herokuapp.com

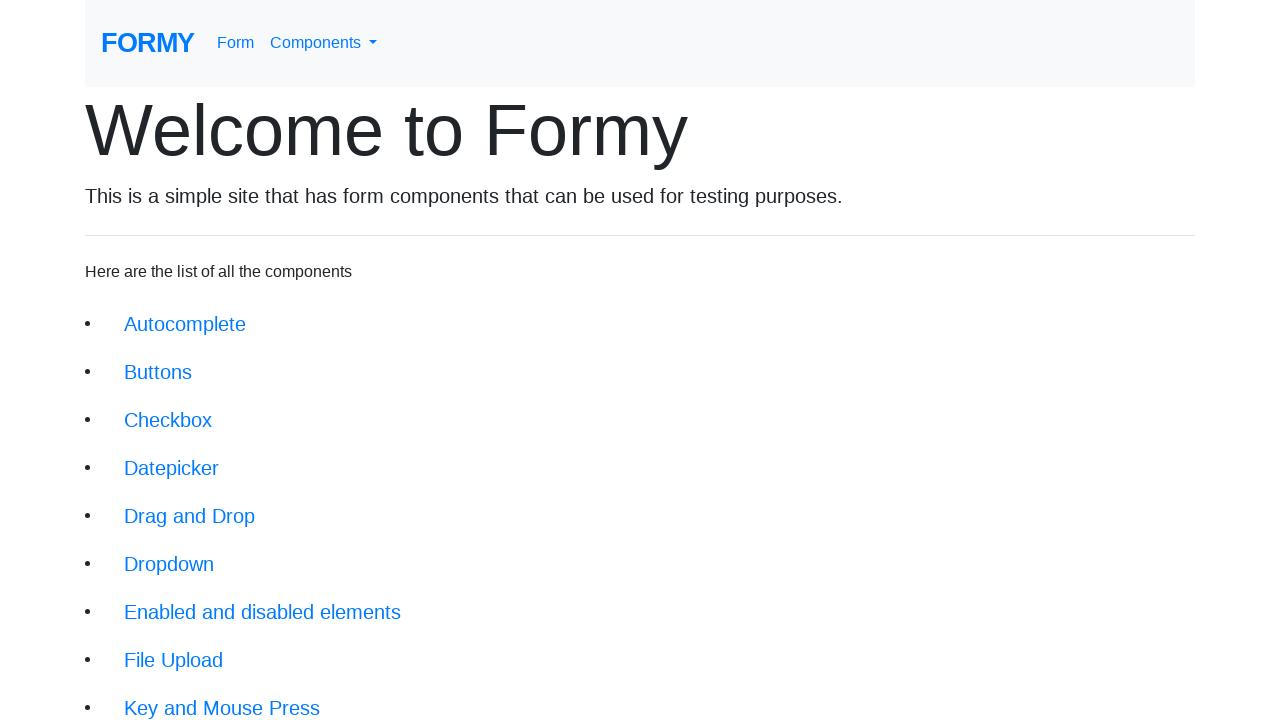

Clicked on Complete Web Form link (14th item in the list) at (216, 696) on xpath=/html/body/div/div/li[14]/a
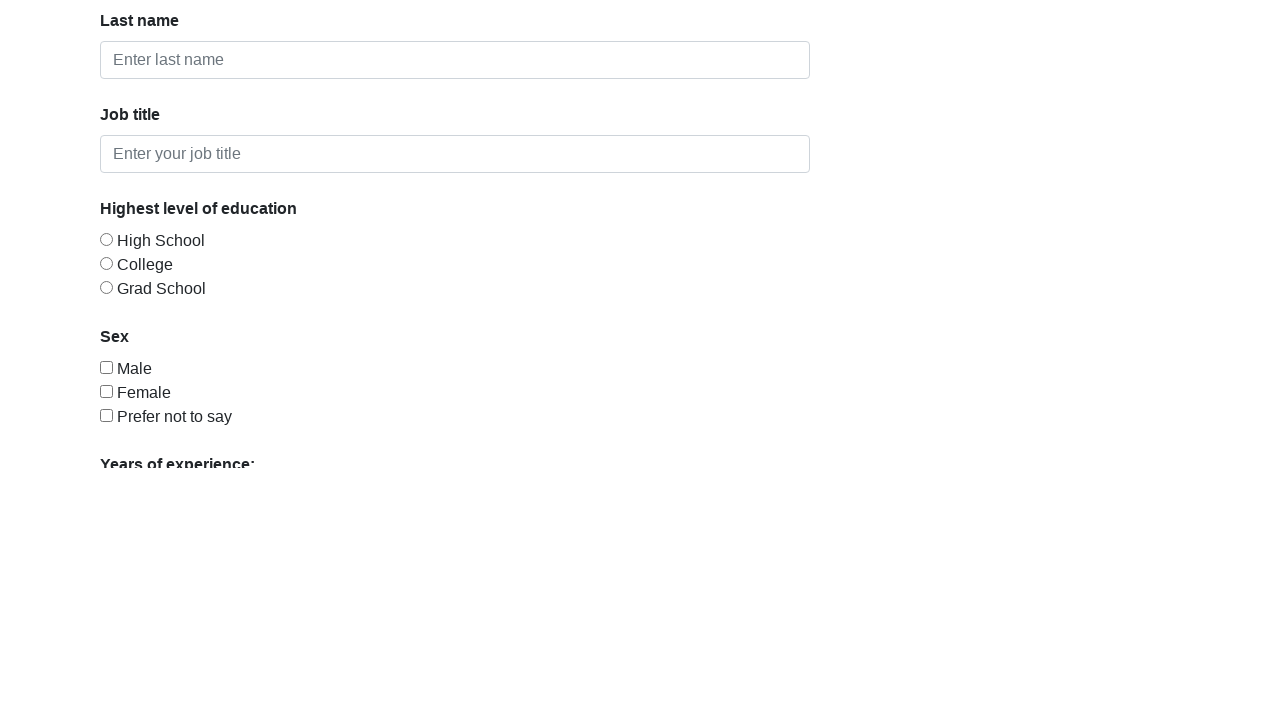

Form loaded and first-name field is visible
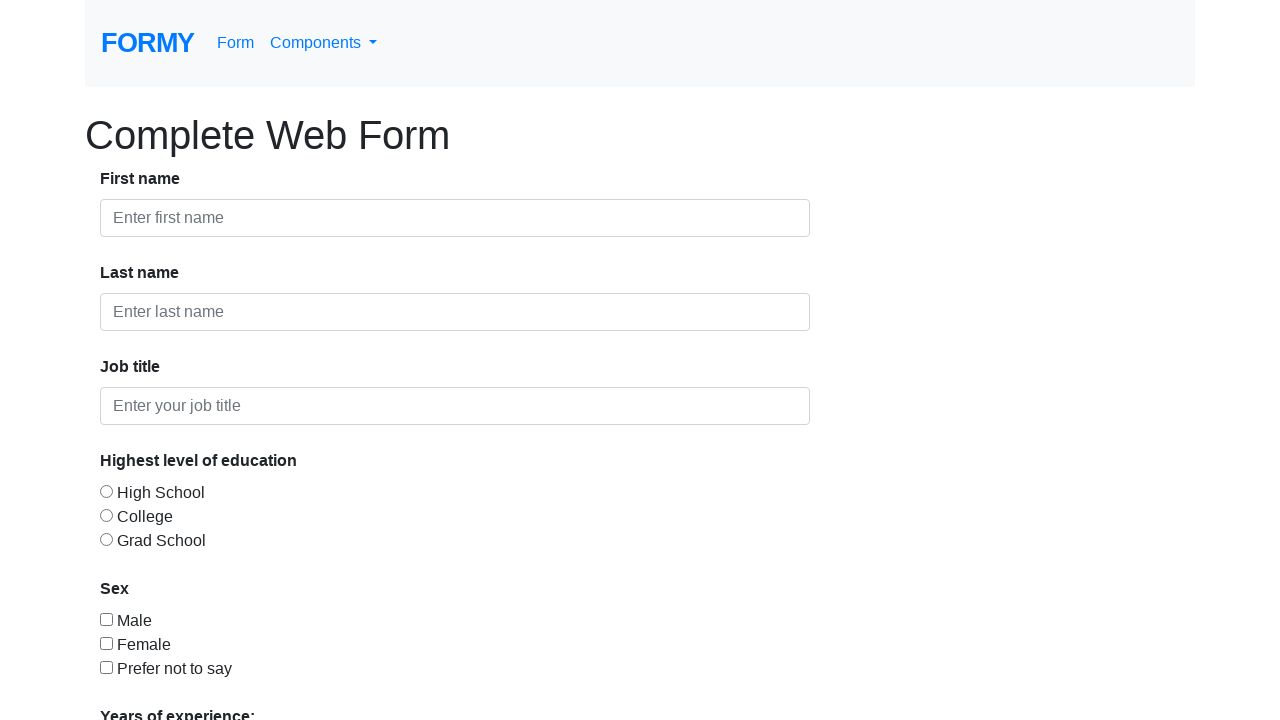

Filled first name field with 'habeeba' on #first-name
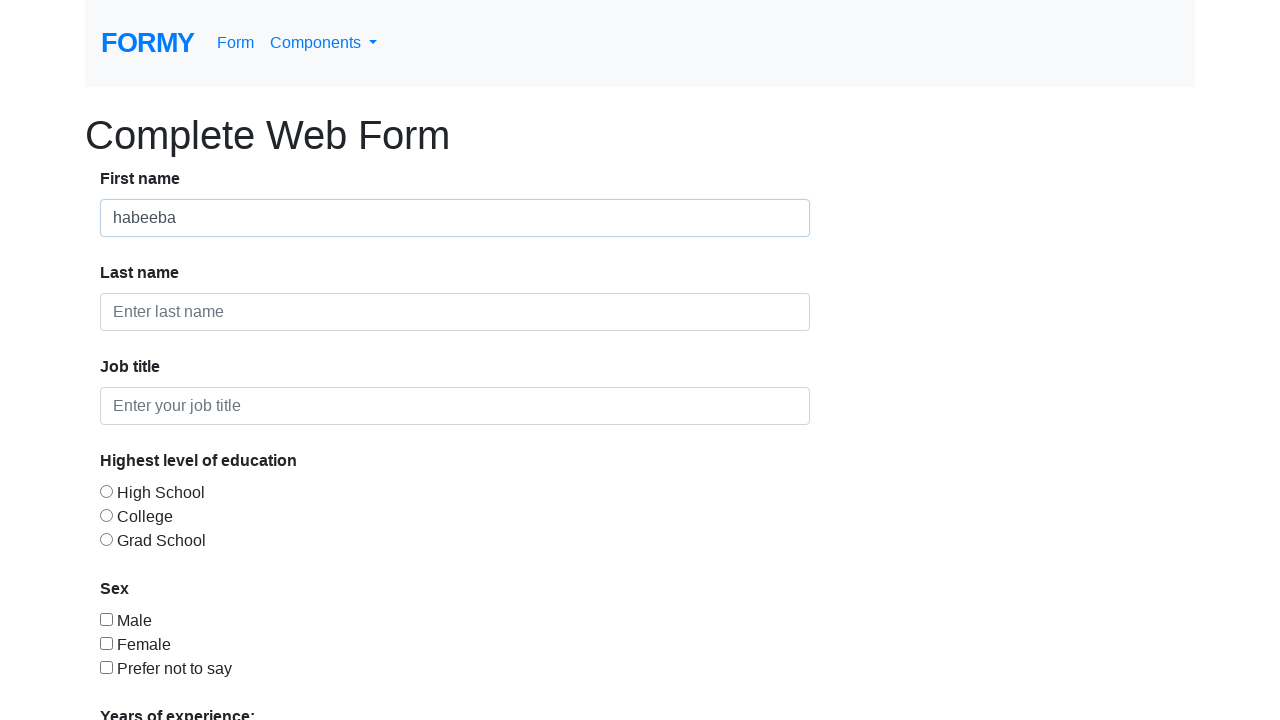

Filled last name field with 'k' on #last-name
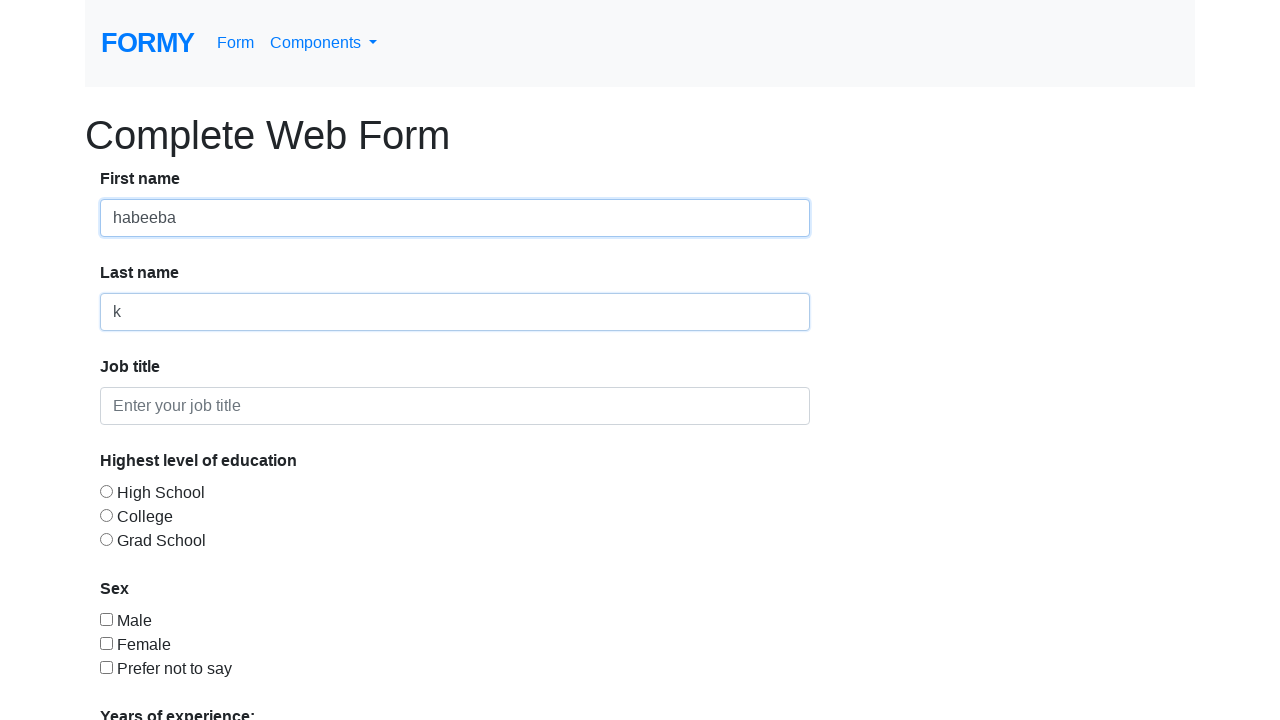

Filled job title field with 'Software Tester' on #job-title
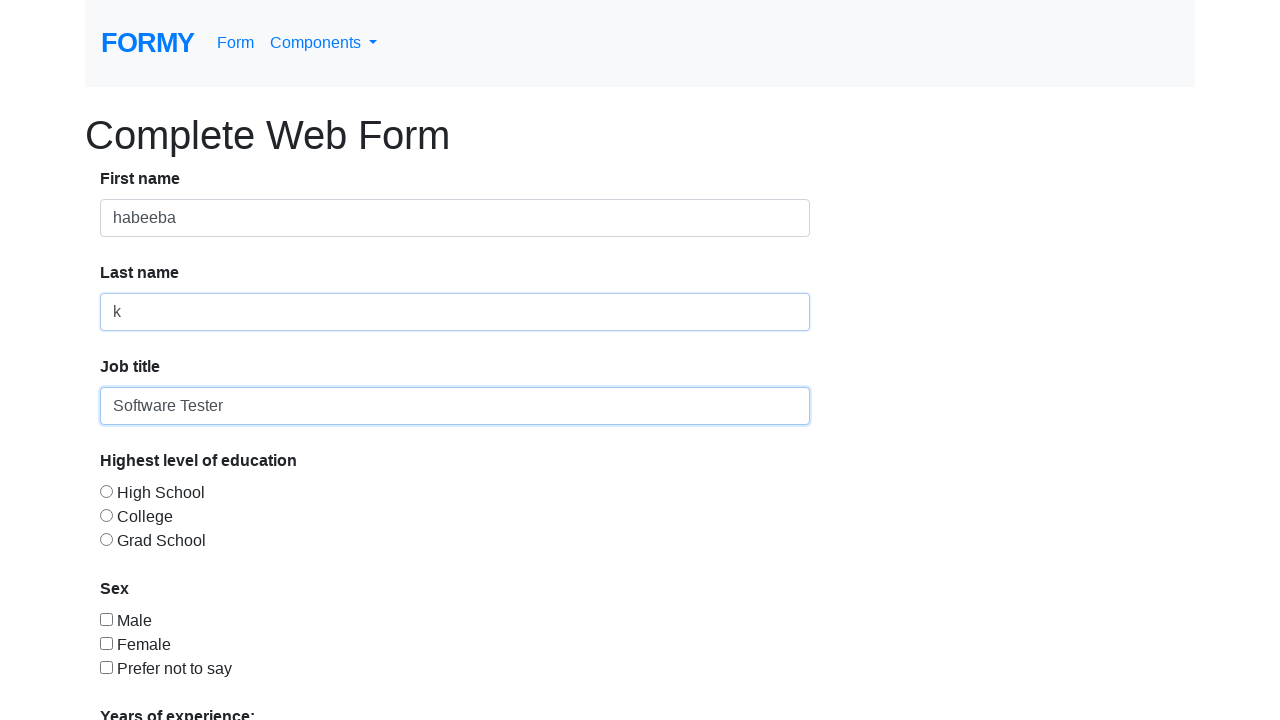

Selected High School education level radio button at (106, 491) on #radio-button-1
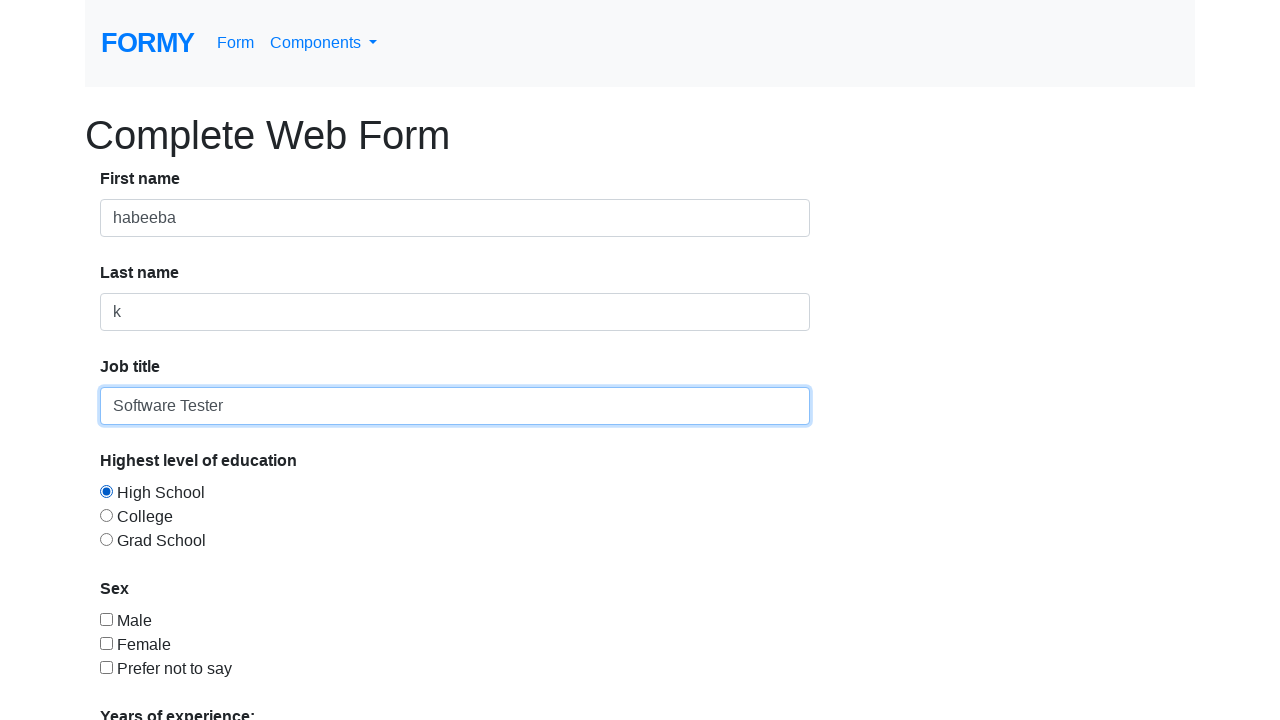

Selected College education level radio button at (106, 515) on #radio-button-2
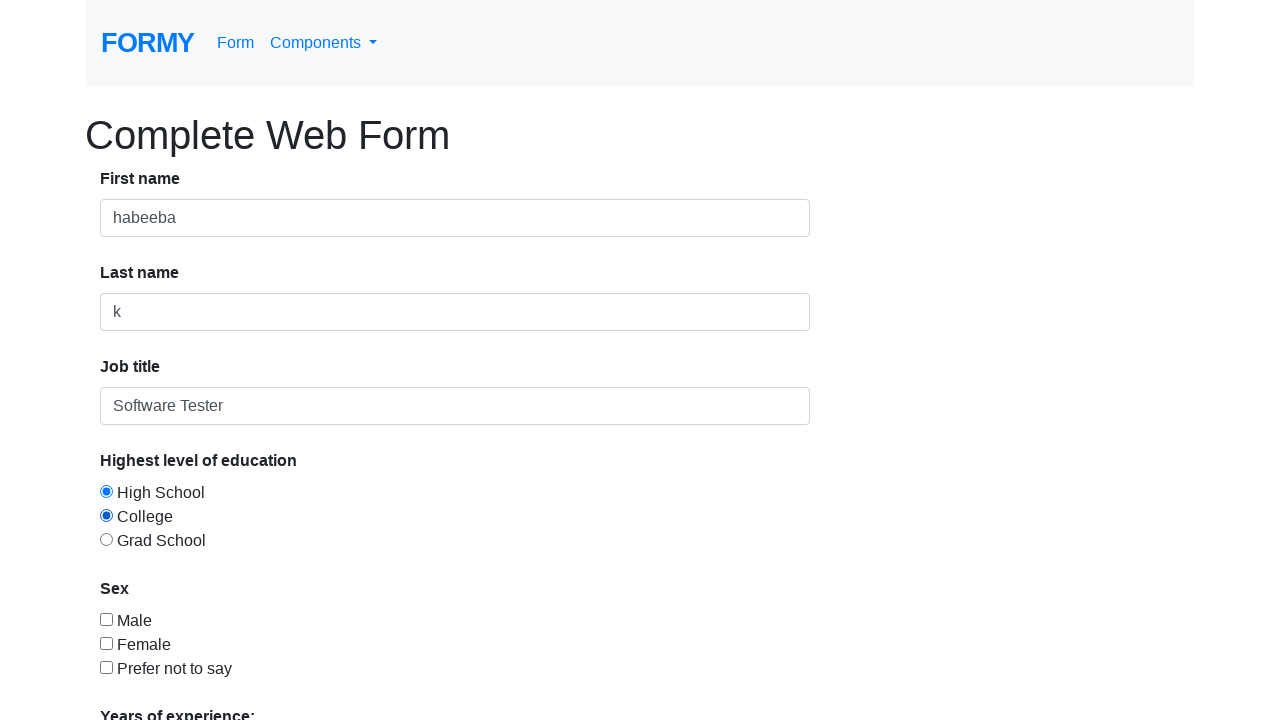

Selected Grad School education level radio button at (106, 539) on #radio-button-3
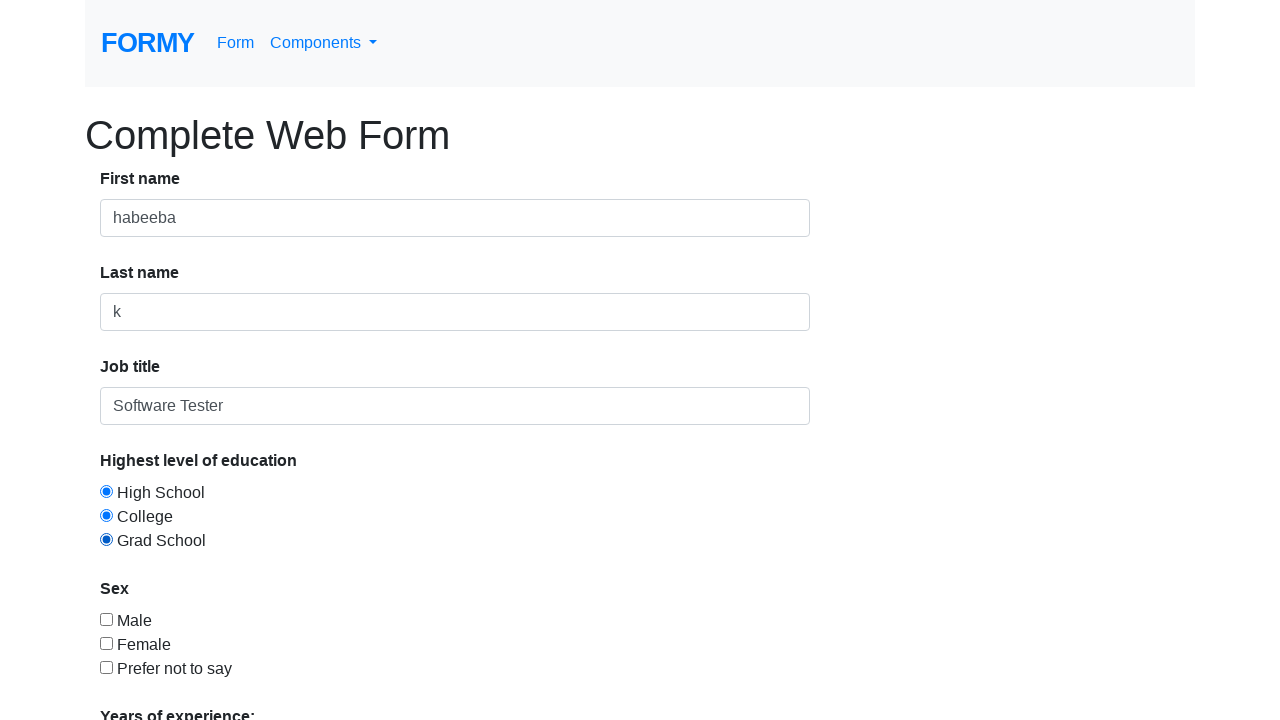

Checked female gender checkbox at (106, 643) on #checkbox-2
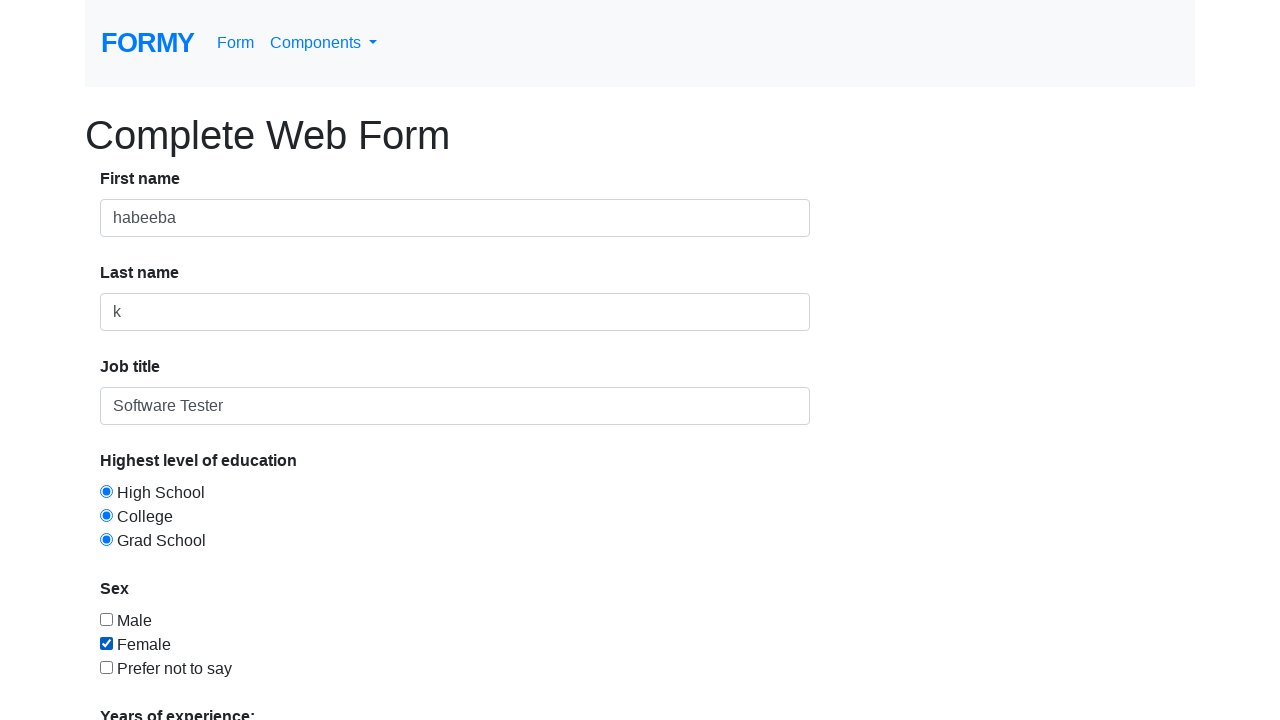

Selected '0-1' years of experience from dropdown on #select-menu
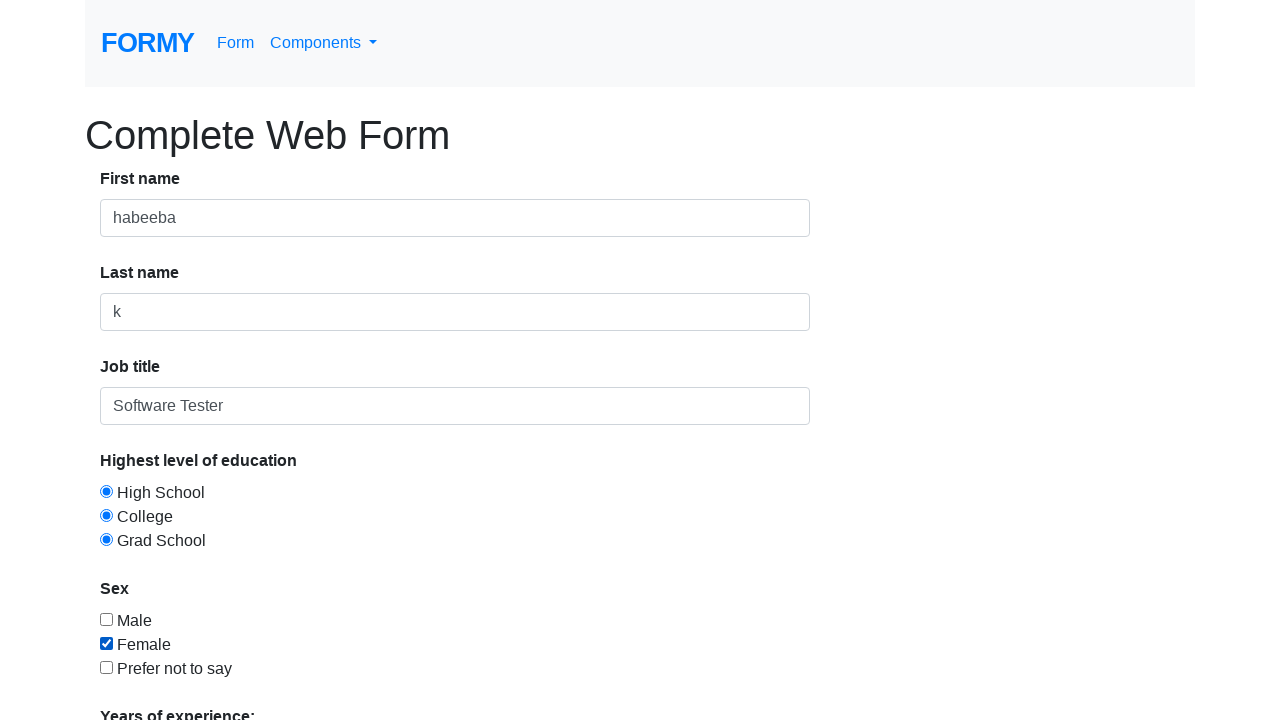

Filled date picker with '11/5/2024' on #datepicker
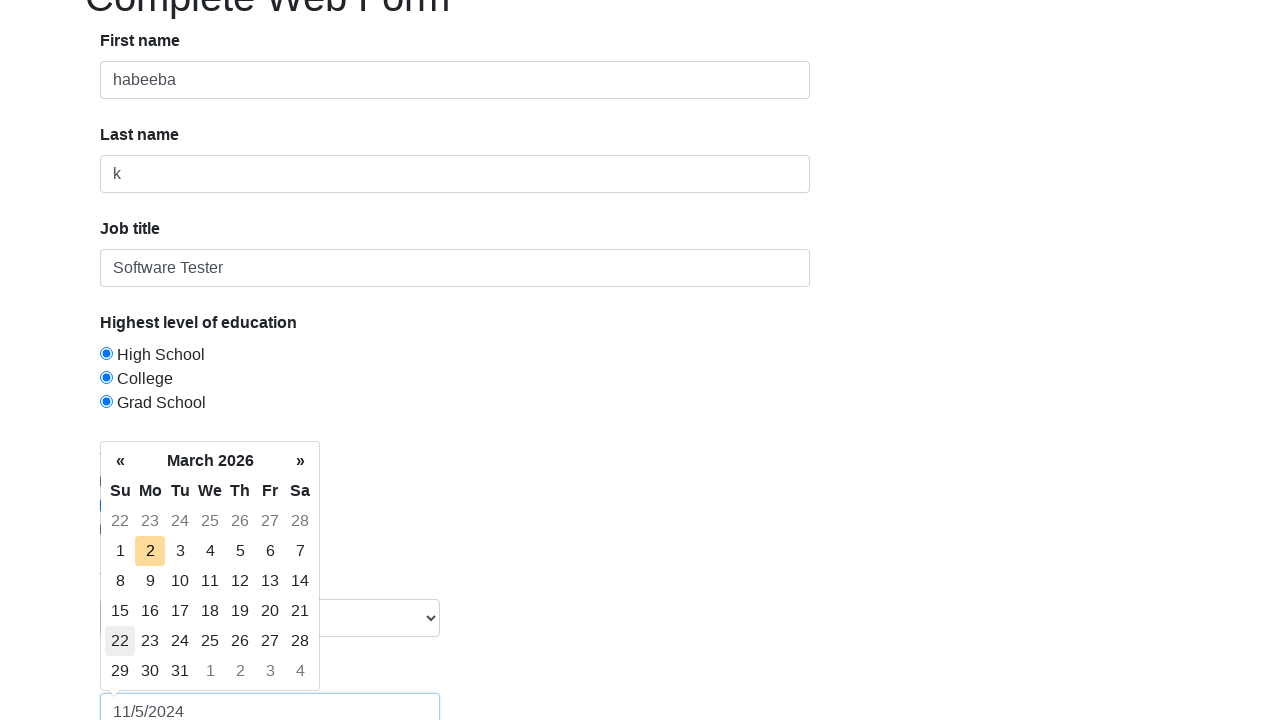

Clicked submit button to complete form submission at (148, 680) on xpath=/html/body/div/form/div/div[8]/a
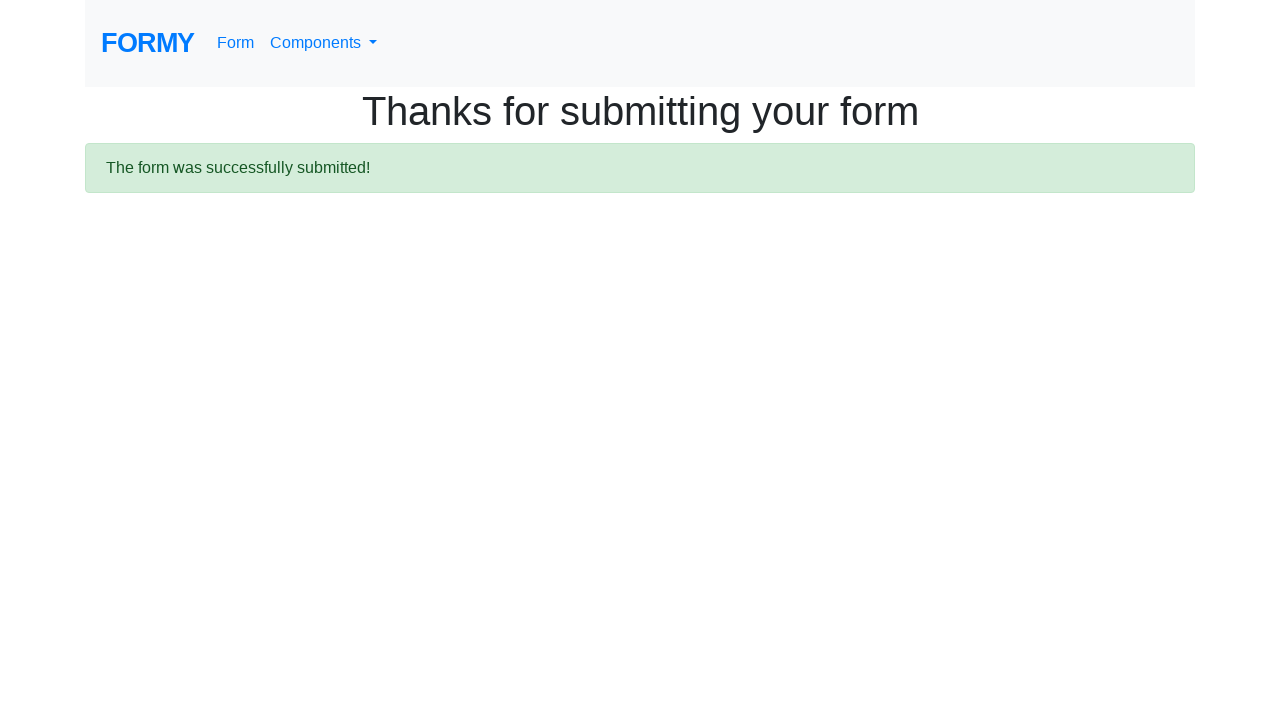

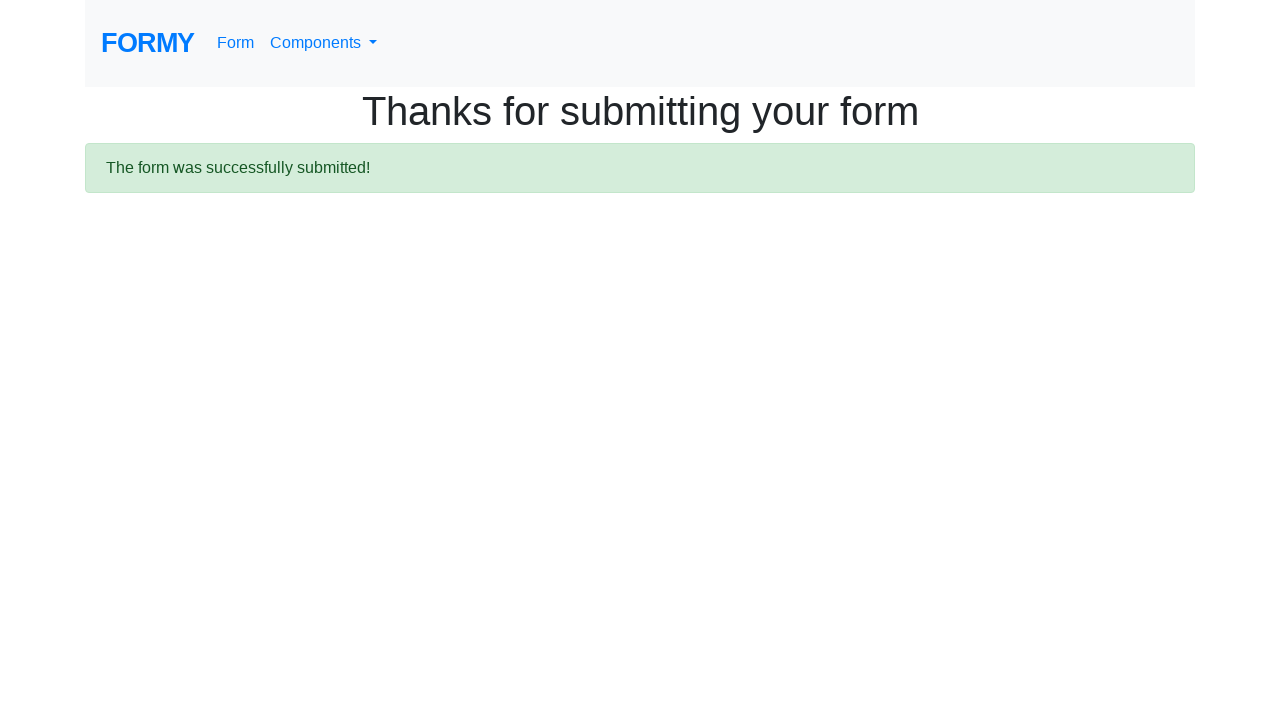